Tests autocomplete dropdown functionality by typing a partial country name, waiting for suggestions to appear, and selecting "India" from the dropdown list

Starting URL: https://rahulshettyacademy.com/dropdownsPractise/

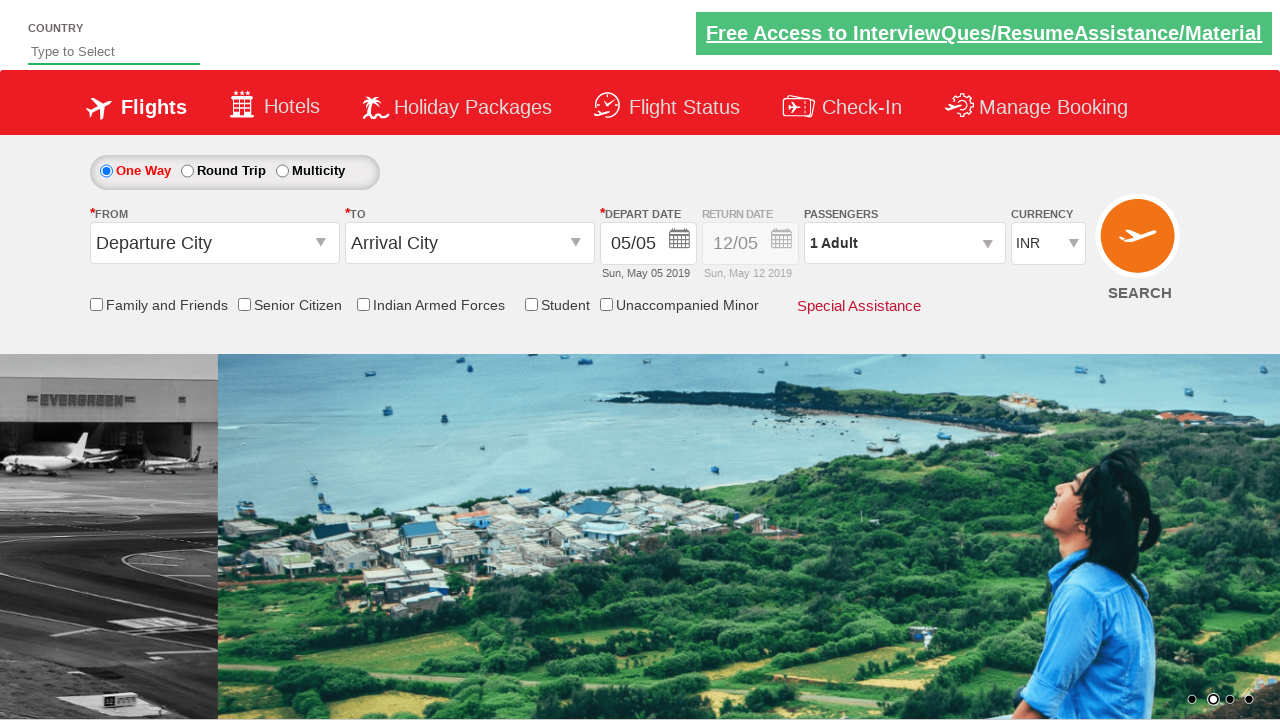

Typed 'Ind' in autosuggest field to trigger dropdown on #autosuggest
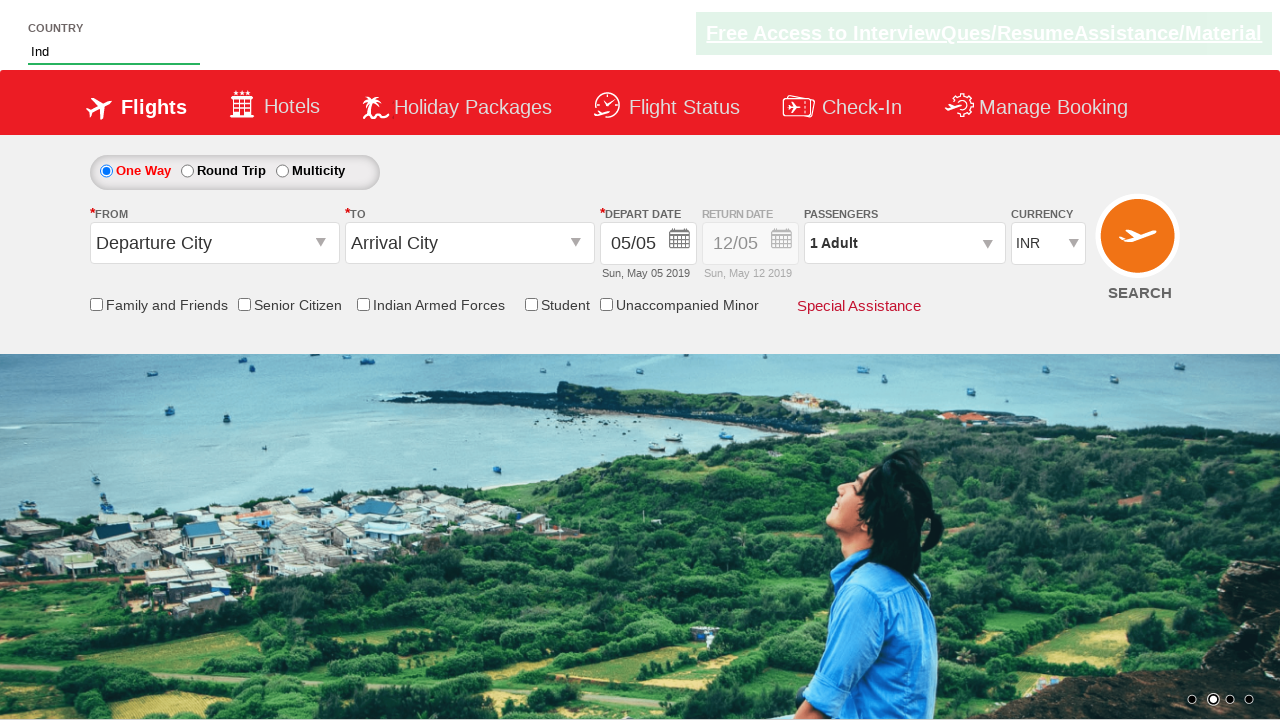

Autocomplete suggestions dropdown appeared
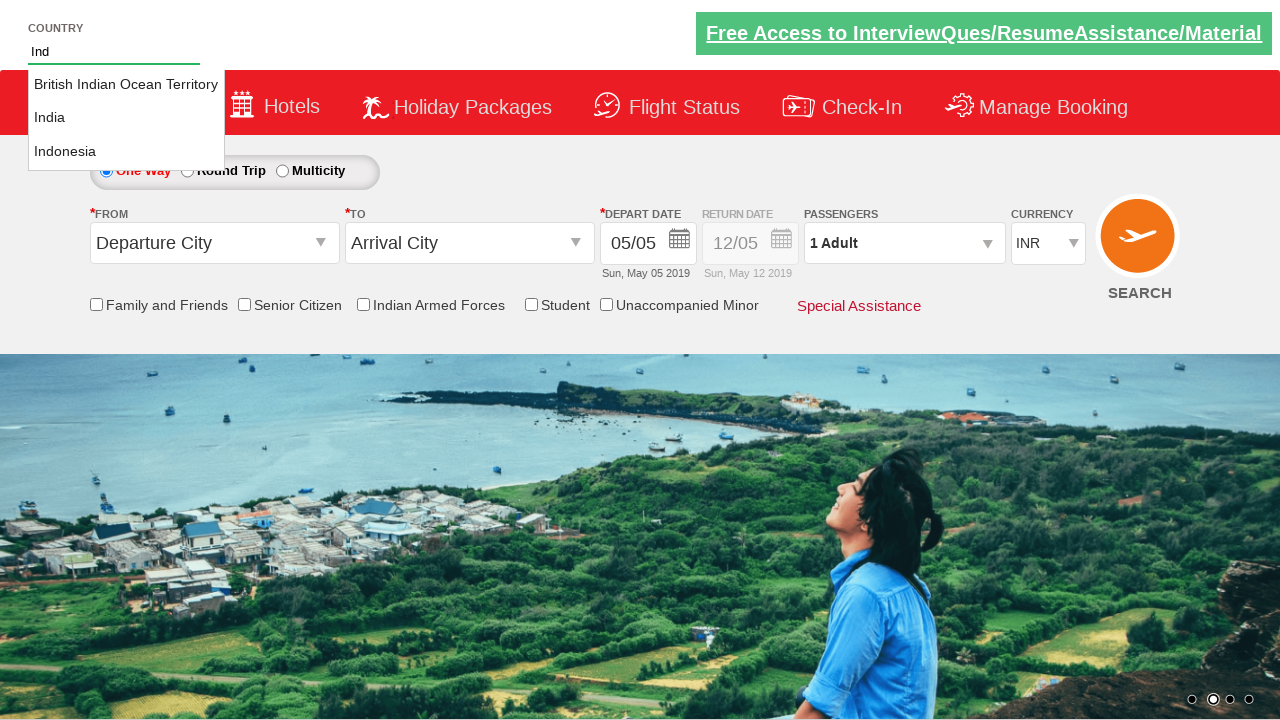

Located all suggestion items in dropdown
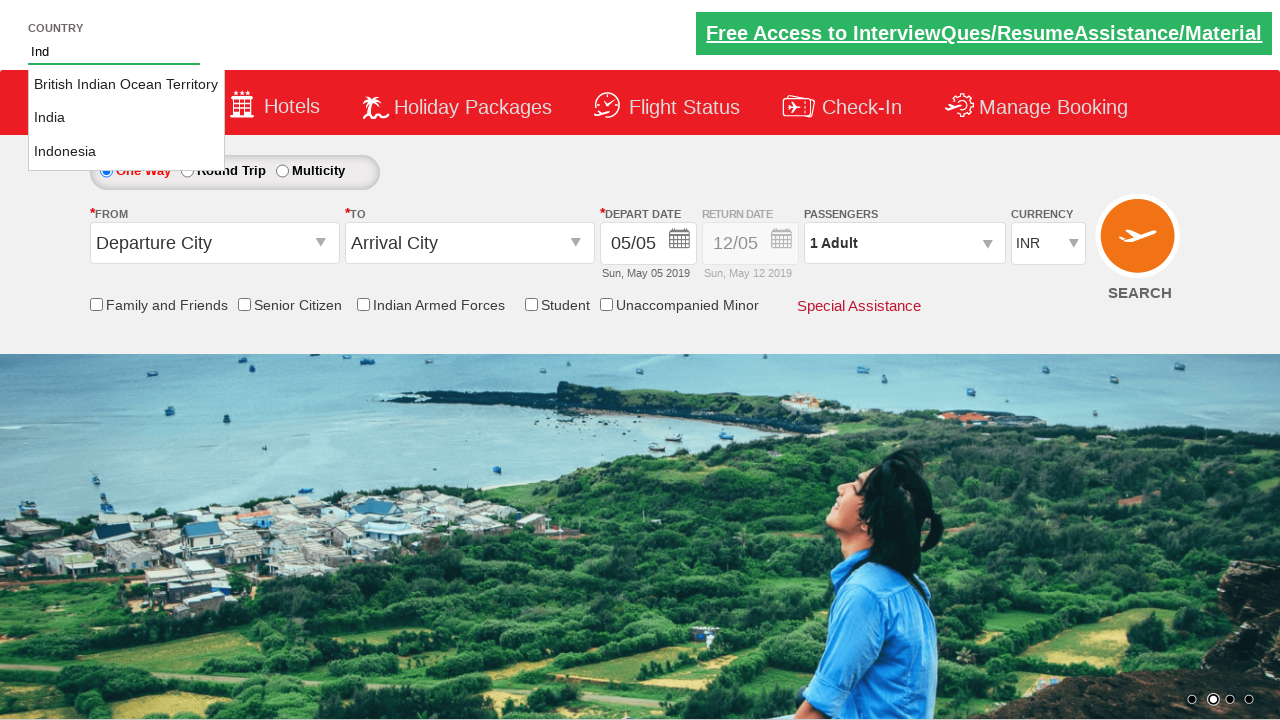

Found 3 suggestion items in dropdown
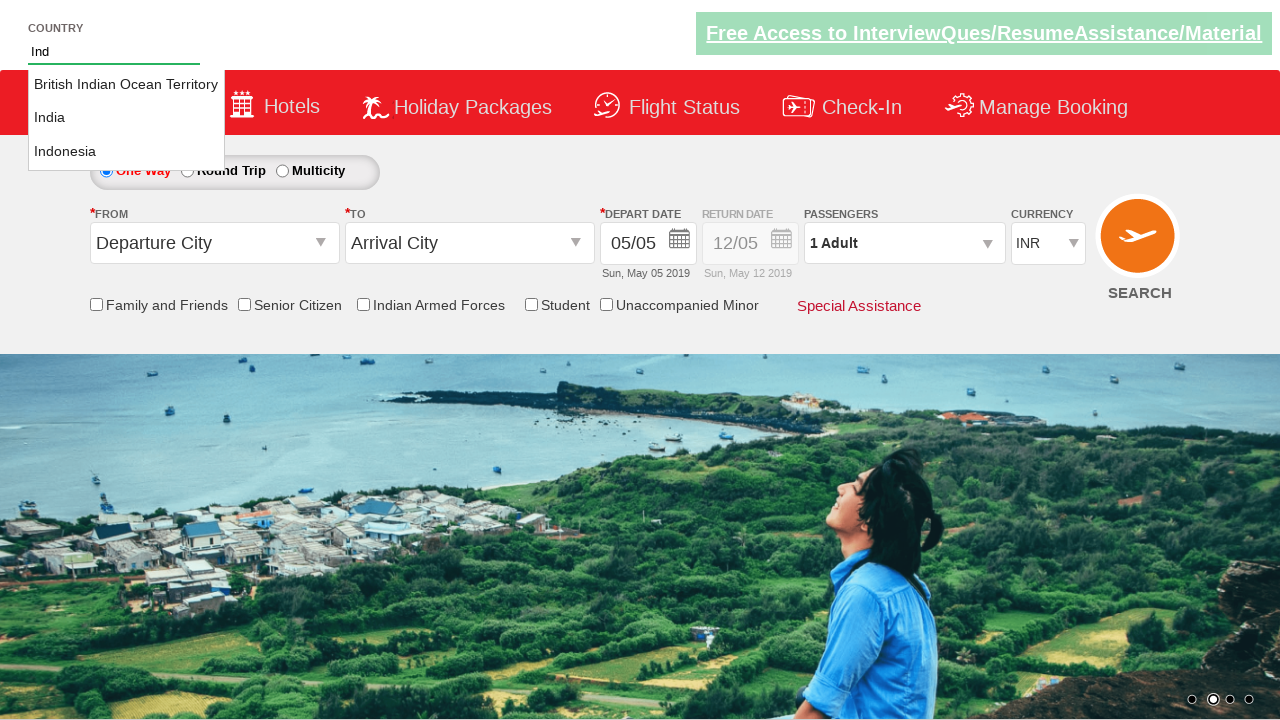

Selected 'India' from autosuggest dropdown at (126, 118) on li.ui-menu-item >> nth=1
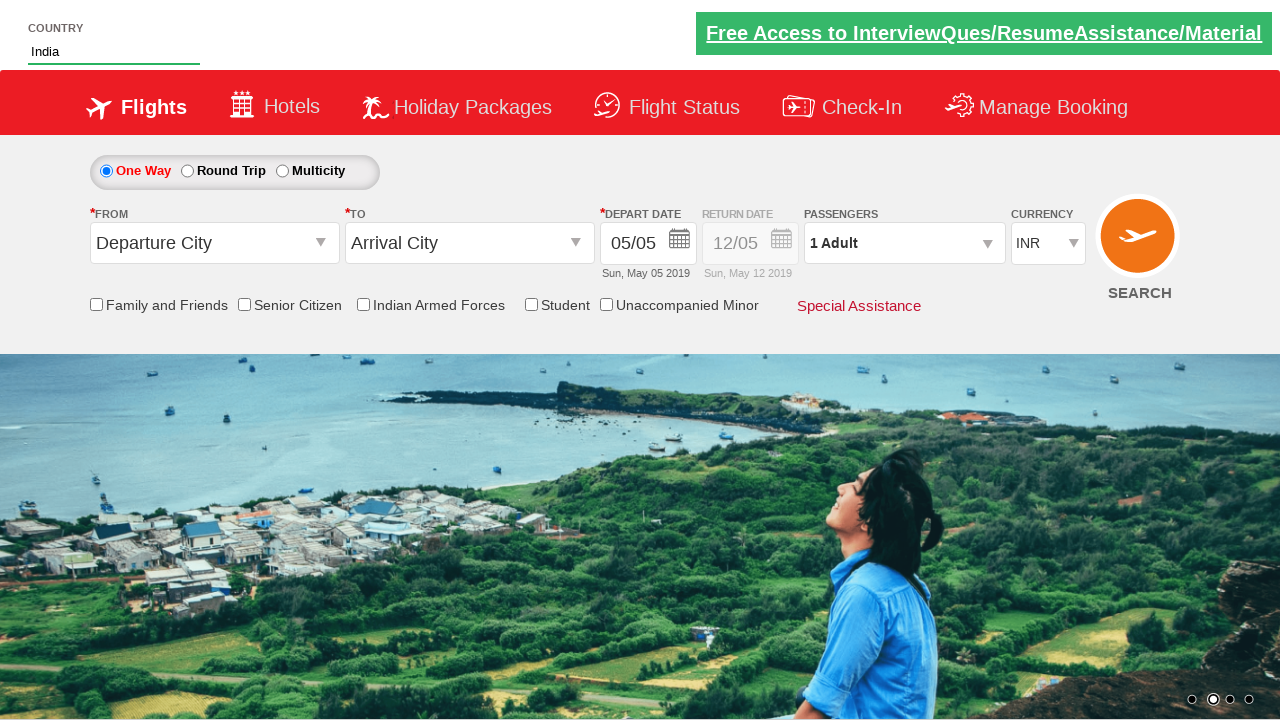

Verified that 'India' was successfully selected in autosuggest field
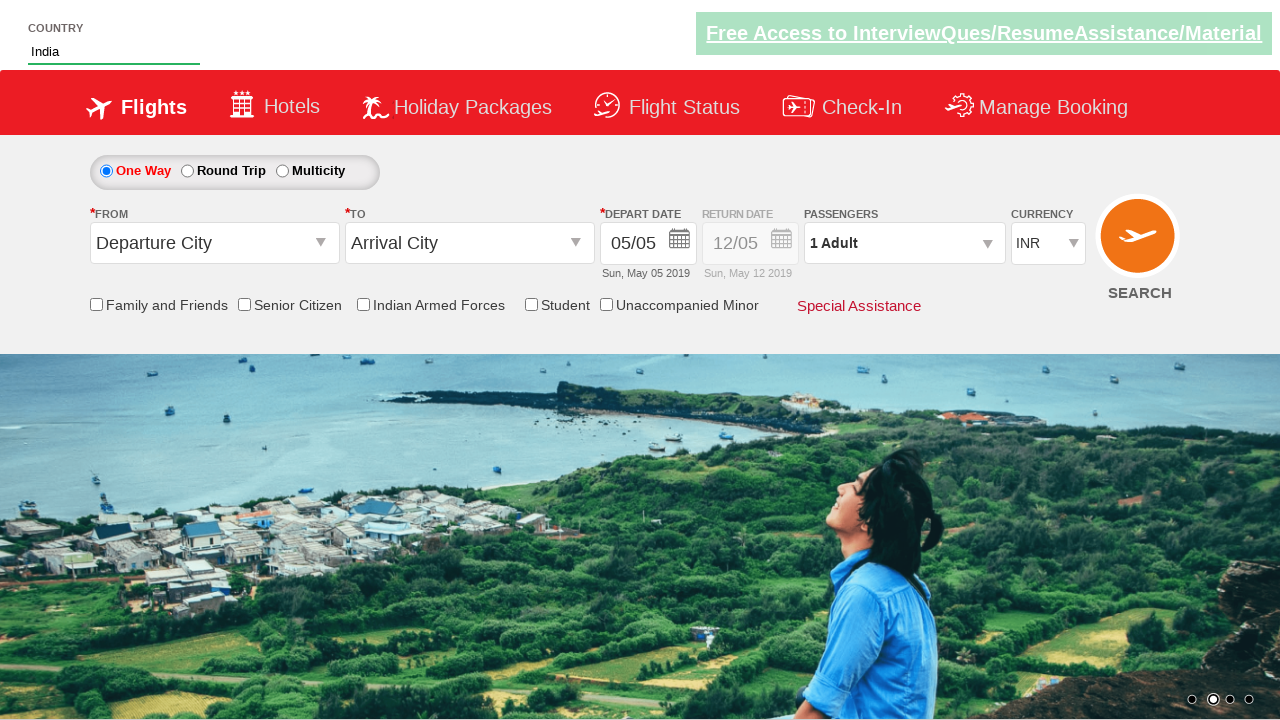

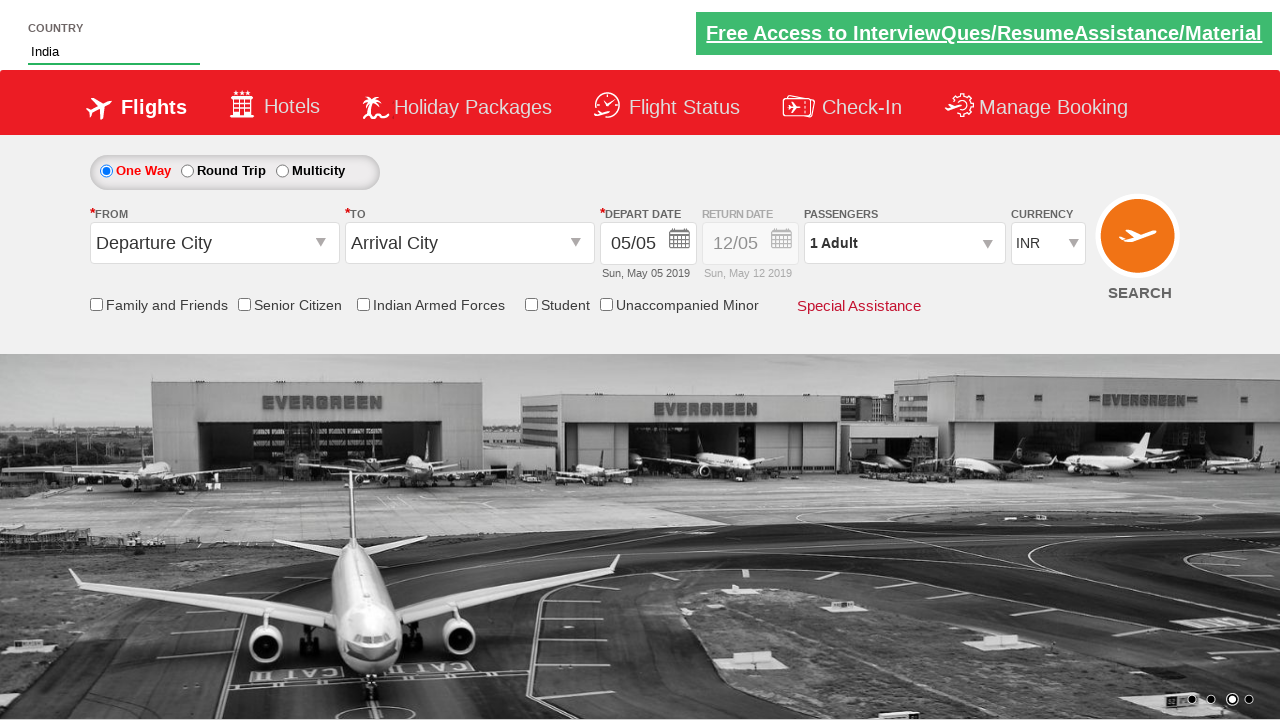